Verifies that the "Log In" button on the NextBaseCRM login page displays the expected text "Log In" by checking the button's value attribute.

Starting URL: https://login1.nextbasecrm.com/

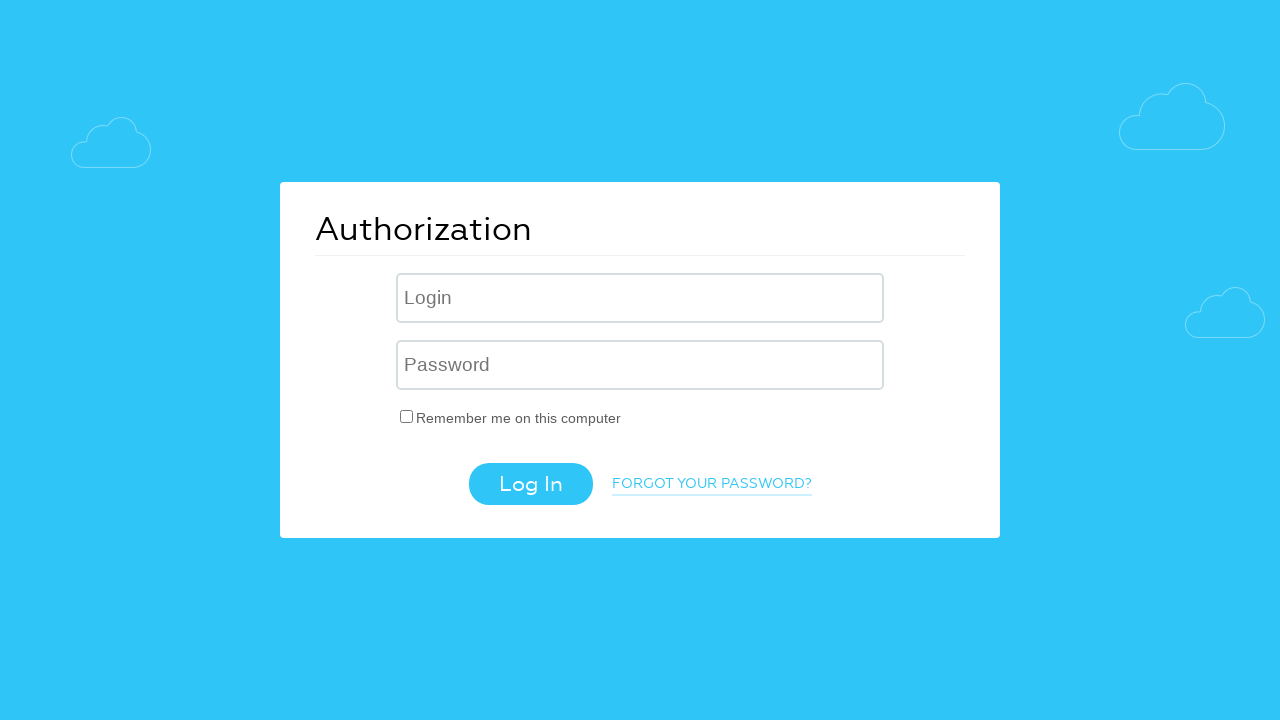

Located Log In button using CSS selector input[value='Log In']
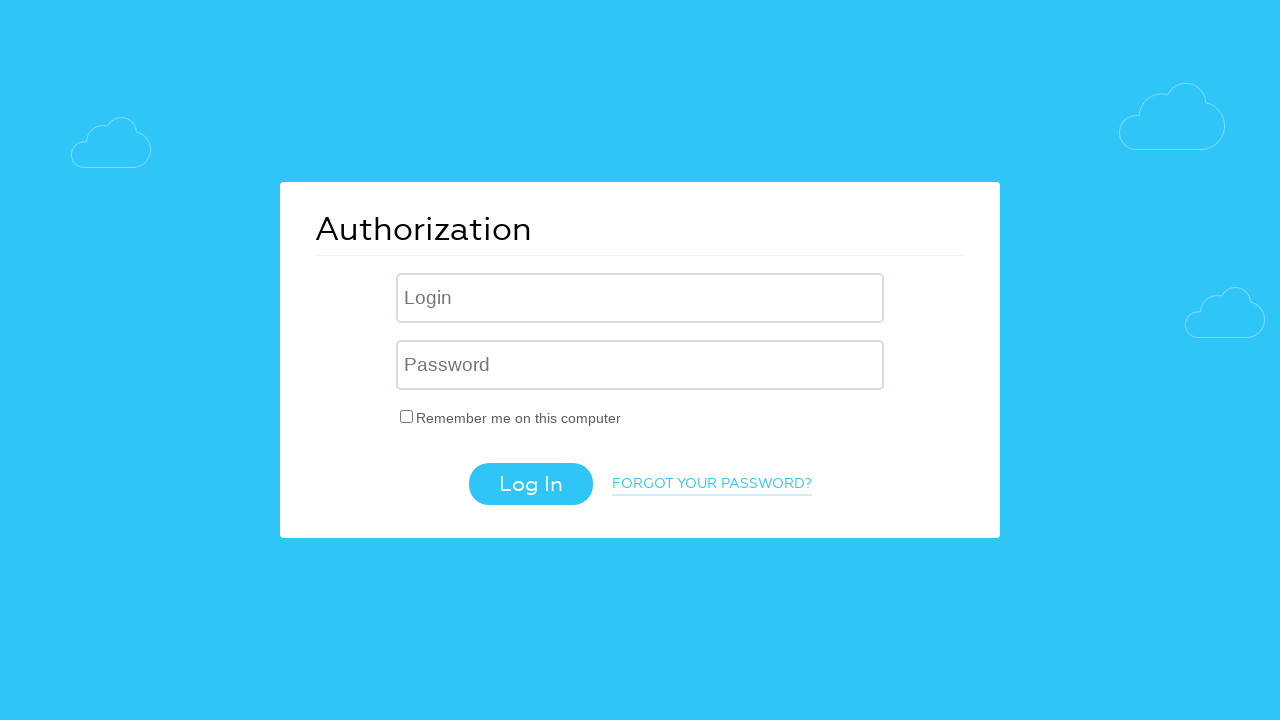

Log In button is now visible
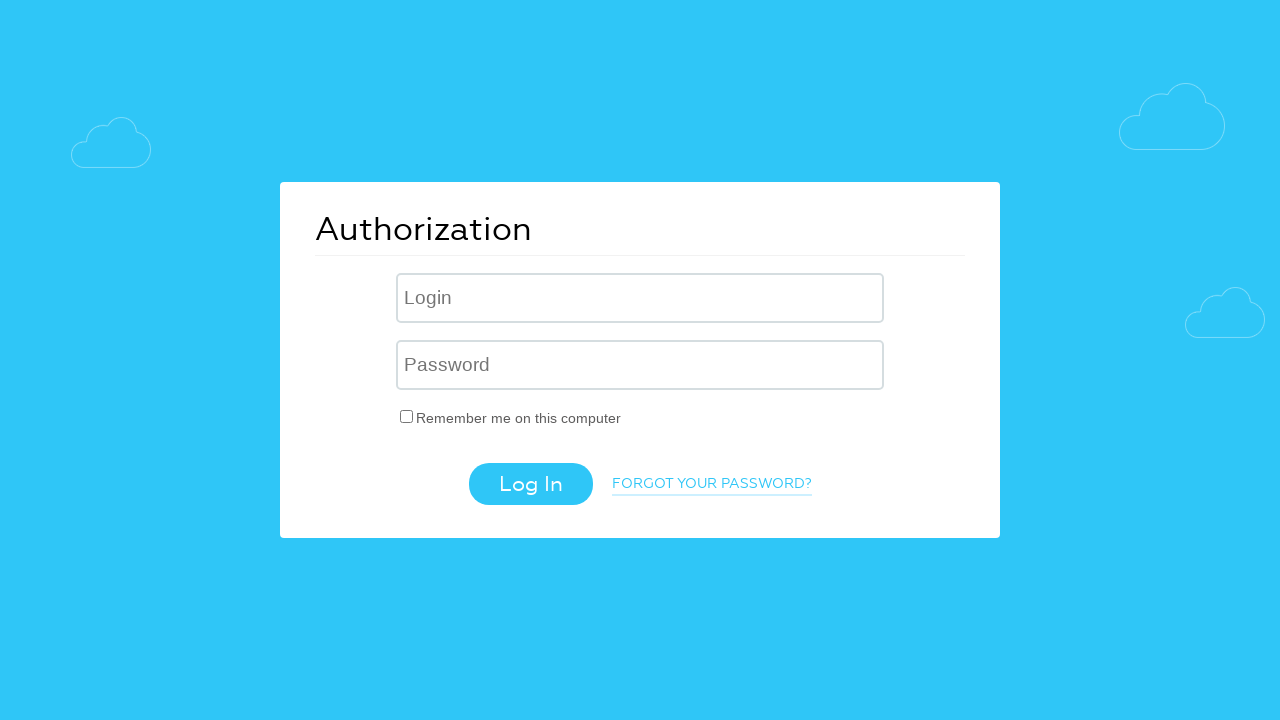

Retrieved value attribute from Log In button
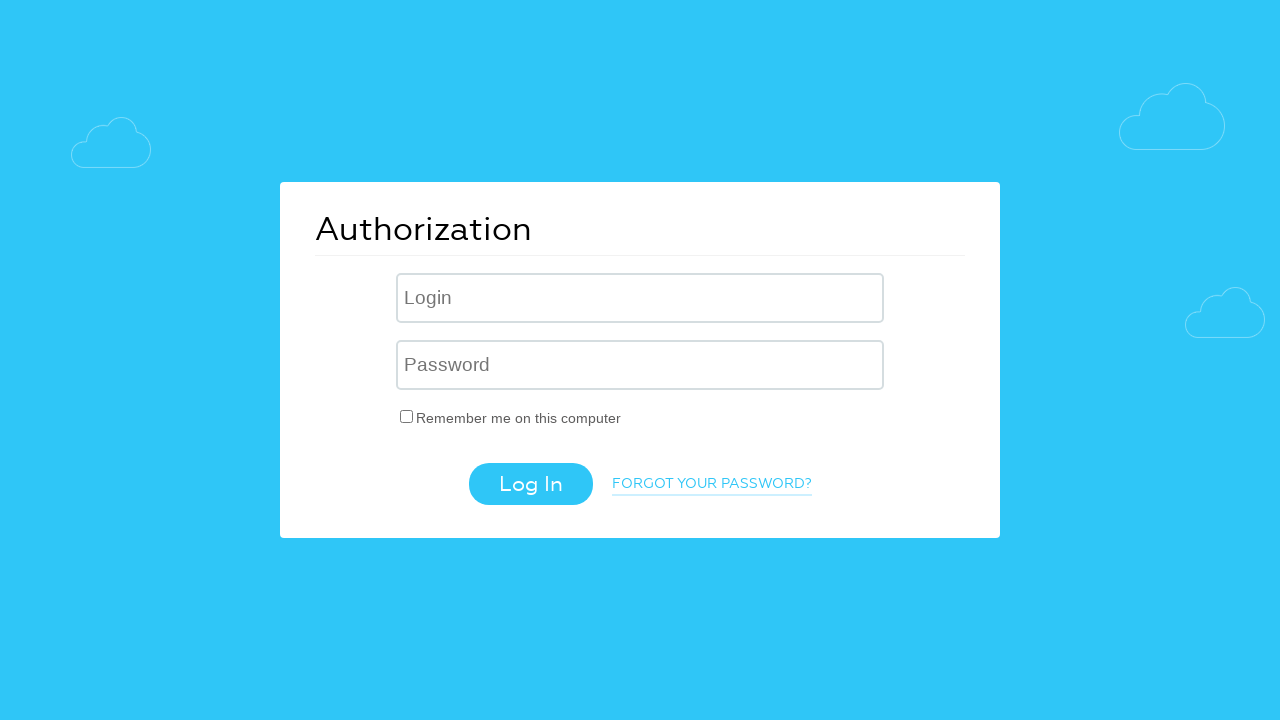

Set expected button text to 'Log In'
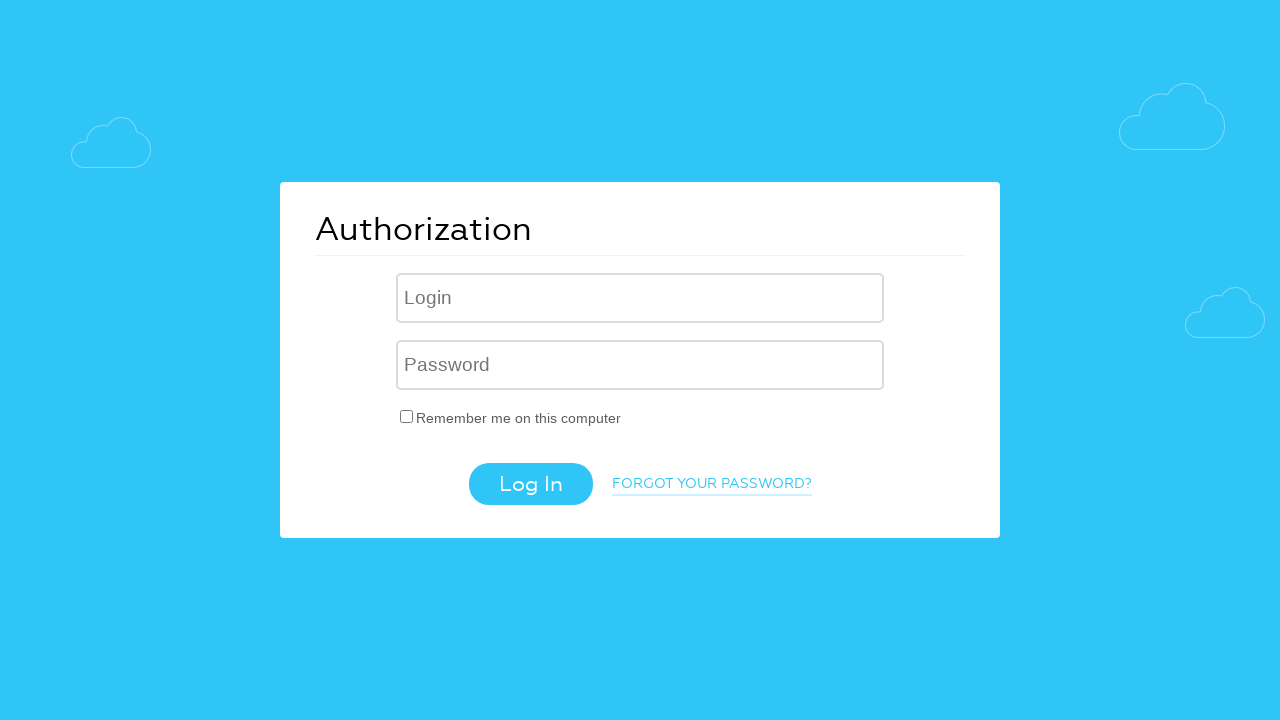

Verified Log In button text matches expected value: 'Log In'
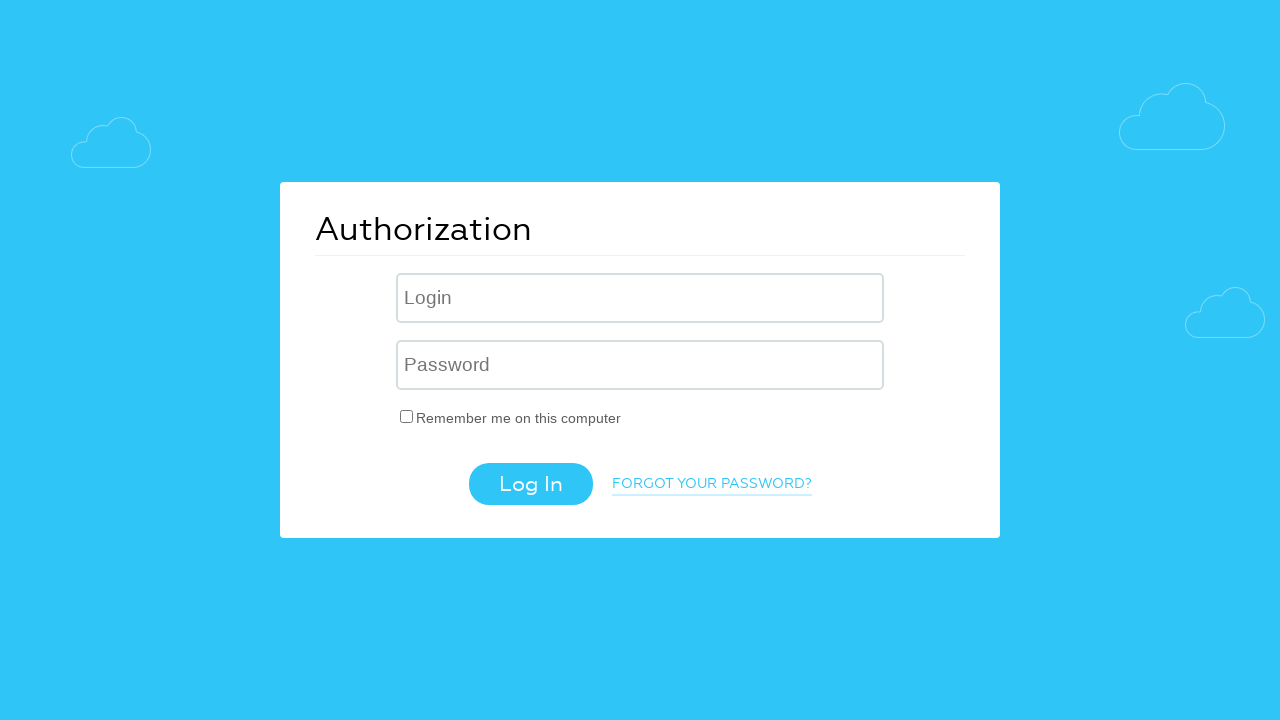

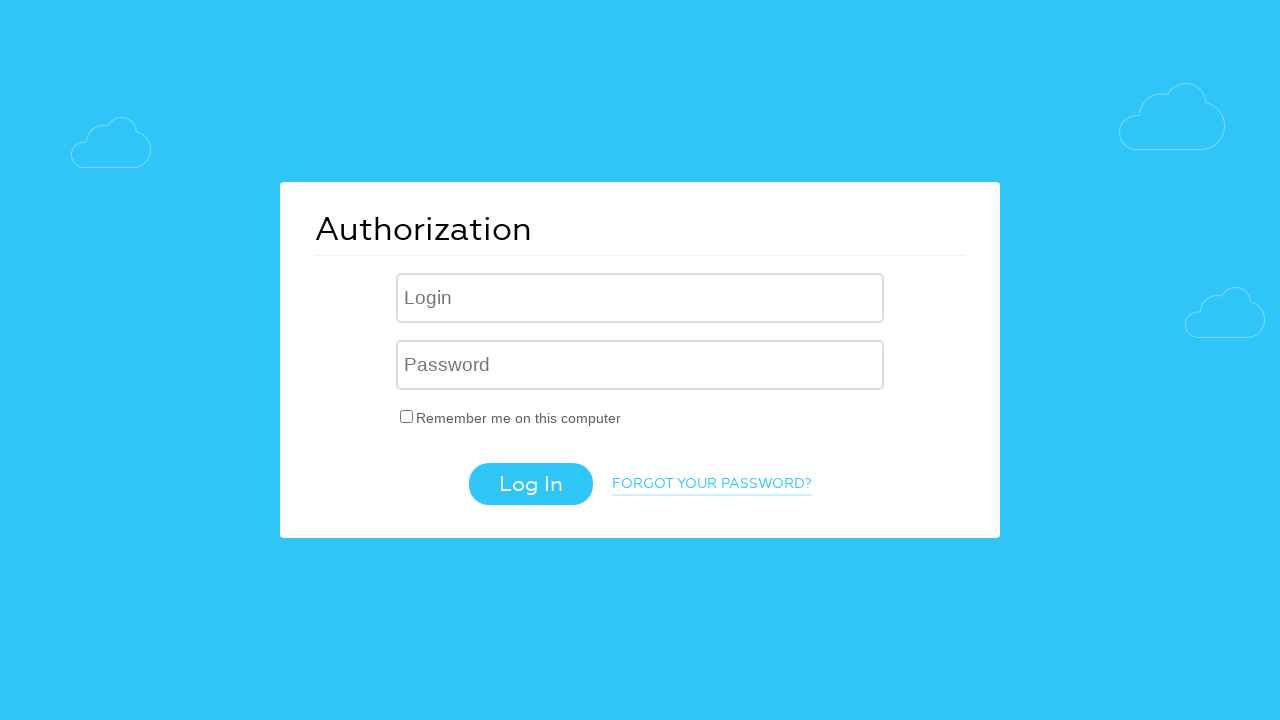